Tests various link interactions on a practice page including clicking links, navigating back, checking link attributes, verifying broken links, and counting links on the page.

Starting URL: https://www.leafground.com/link.xhtml

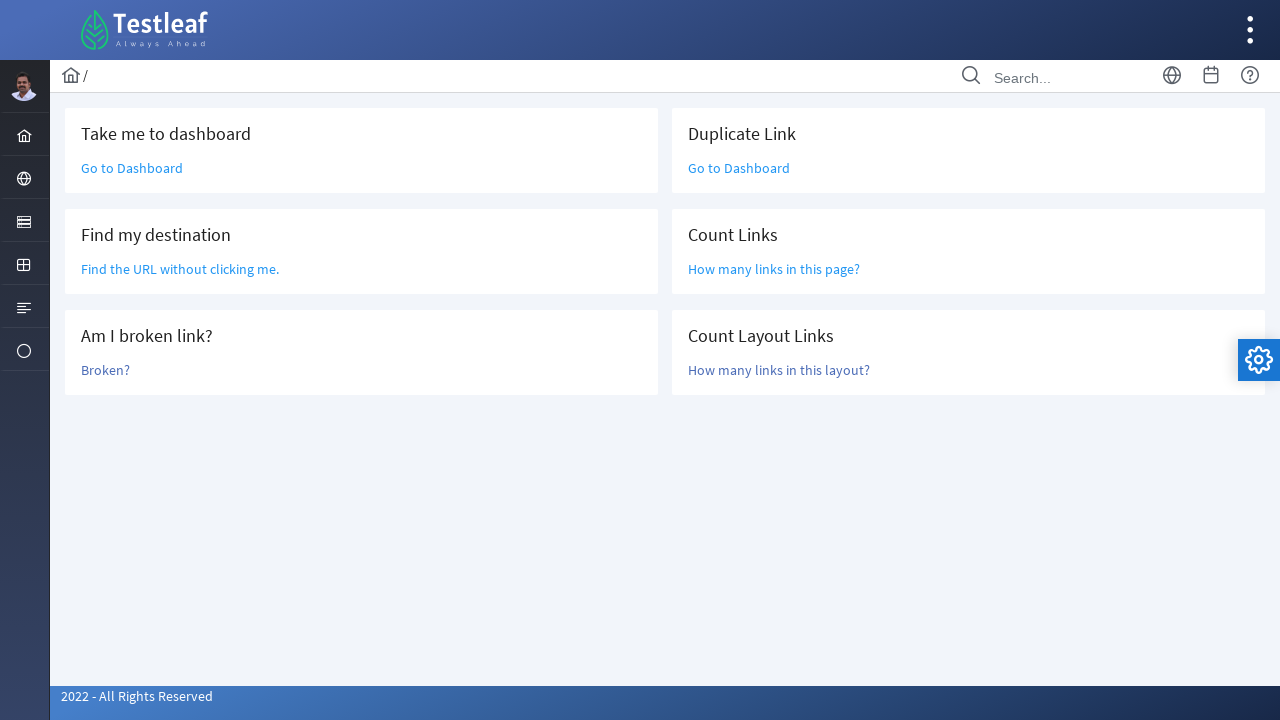

Clicked 'Go to Dashboard' link at (132, 168) on a:text('Go to Dashboard')
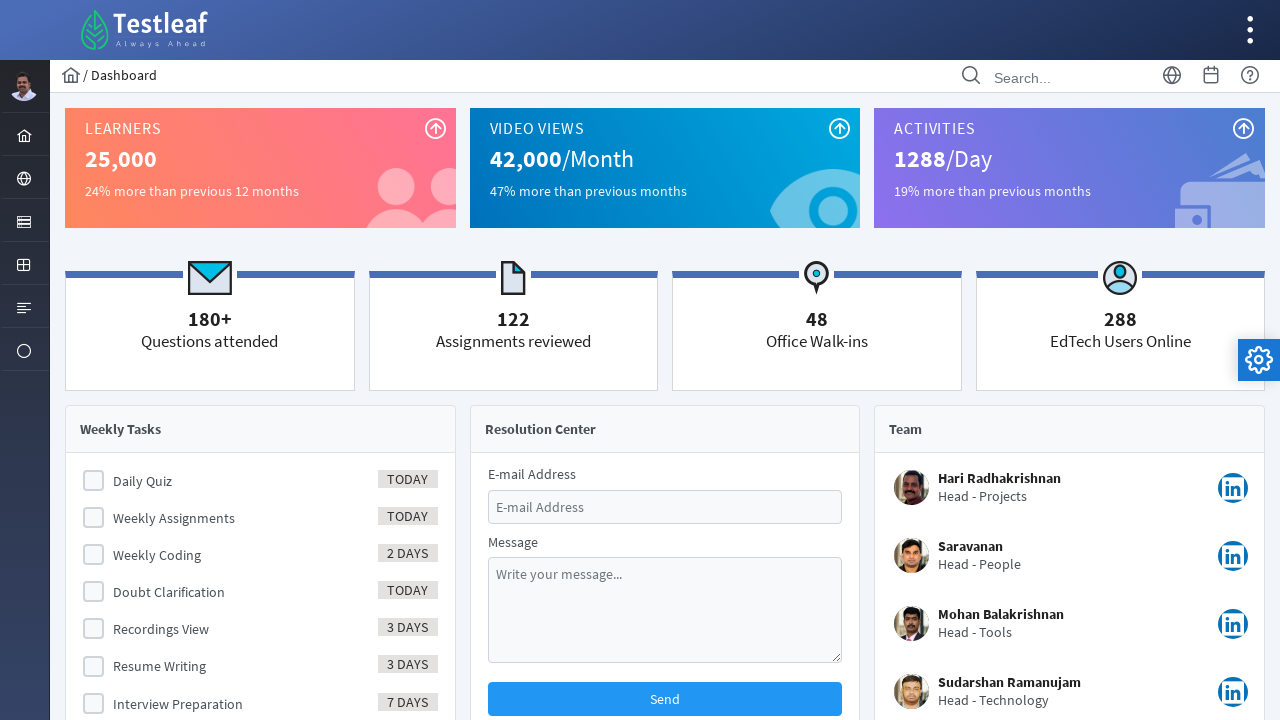

Navigated back to link practice page
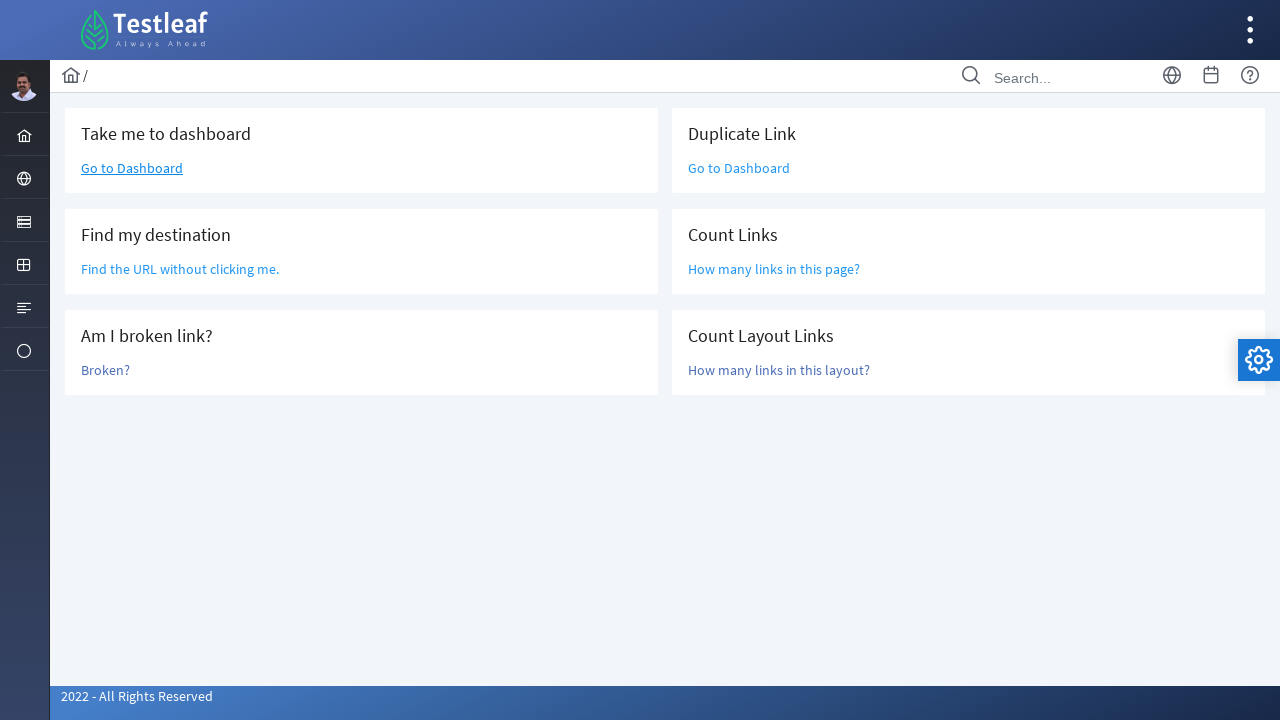

Located link matching 'Find the URL without'
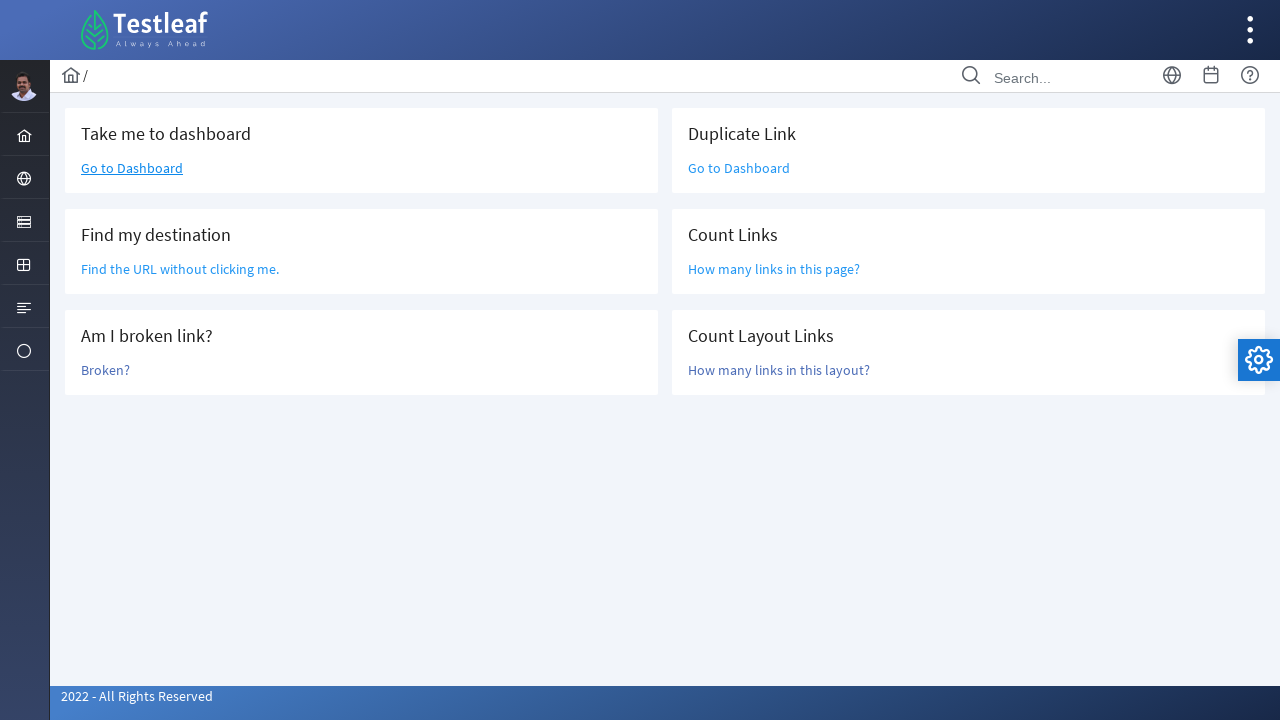

Retrieved href attribute: /grid.xhtml
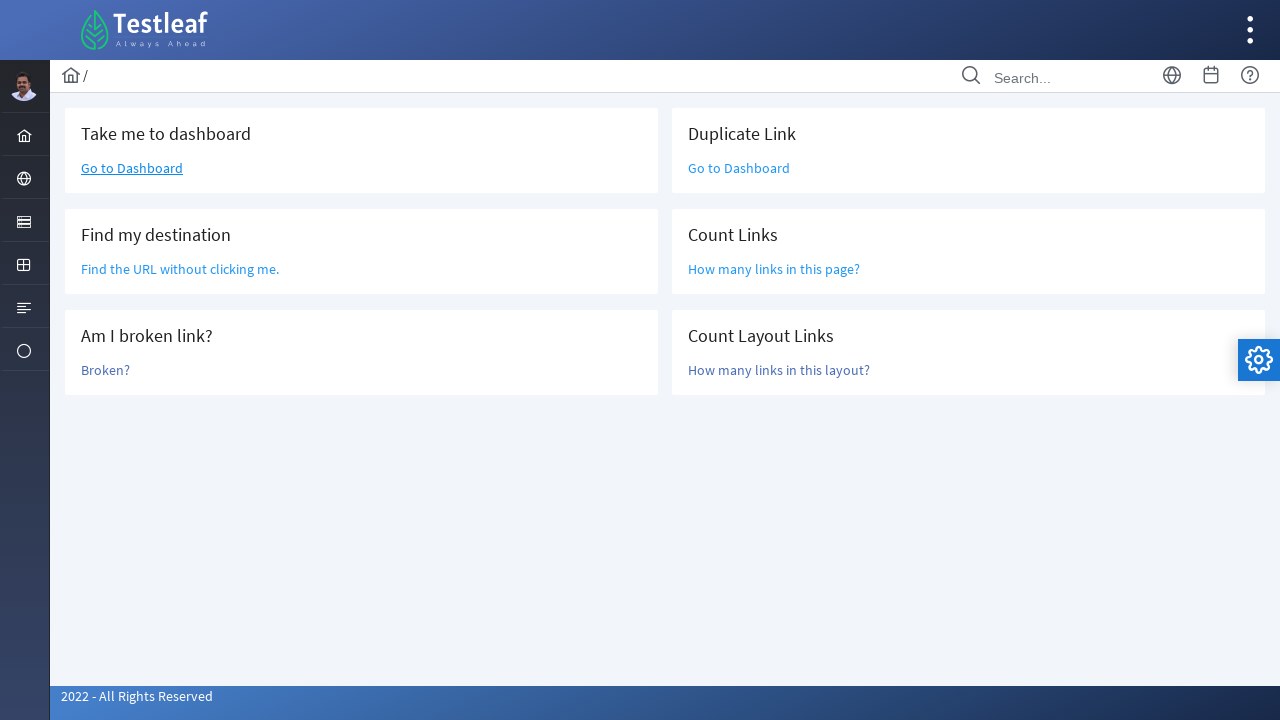

Clicked 'Broken?' link to check if it's broken at (106, 370) on a:text('Broken?')
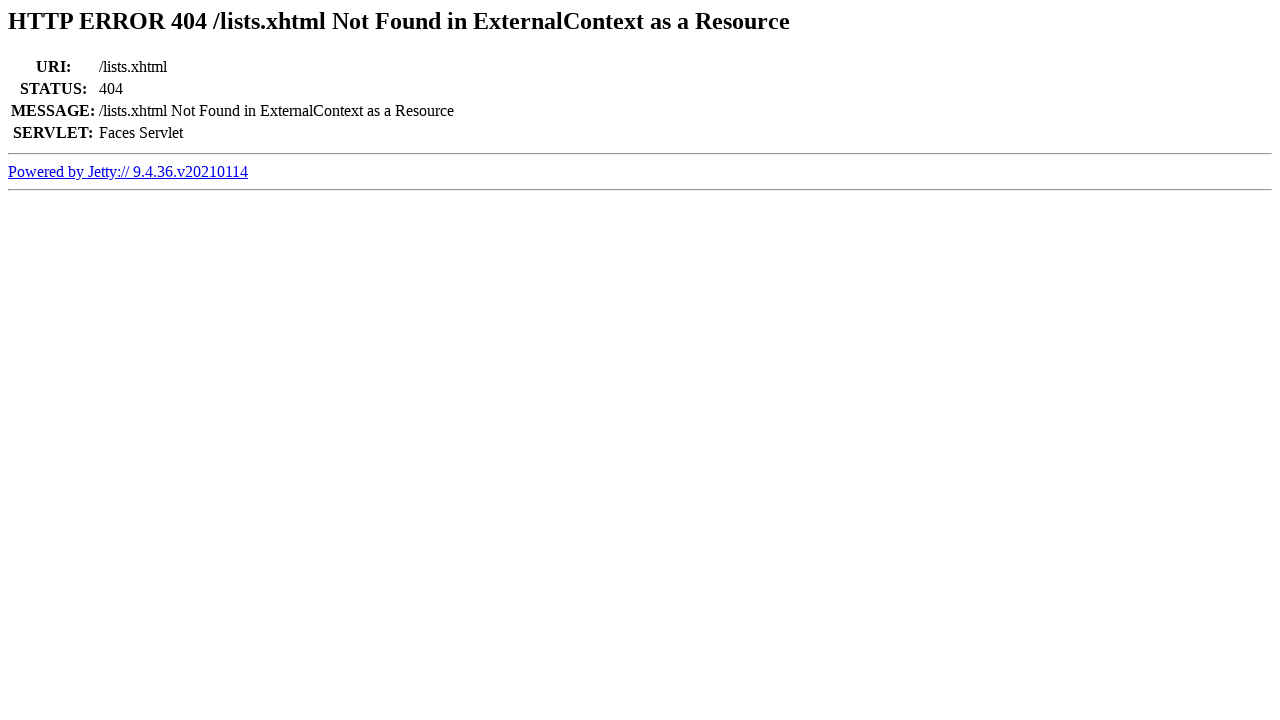

Retrieved page title: Error 404 /lists.xhtml Not Found in ExternalContext as a Resource
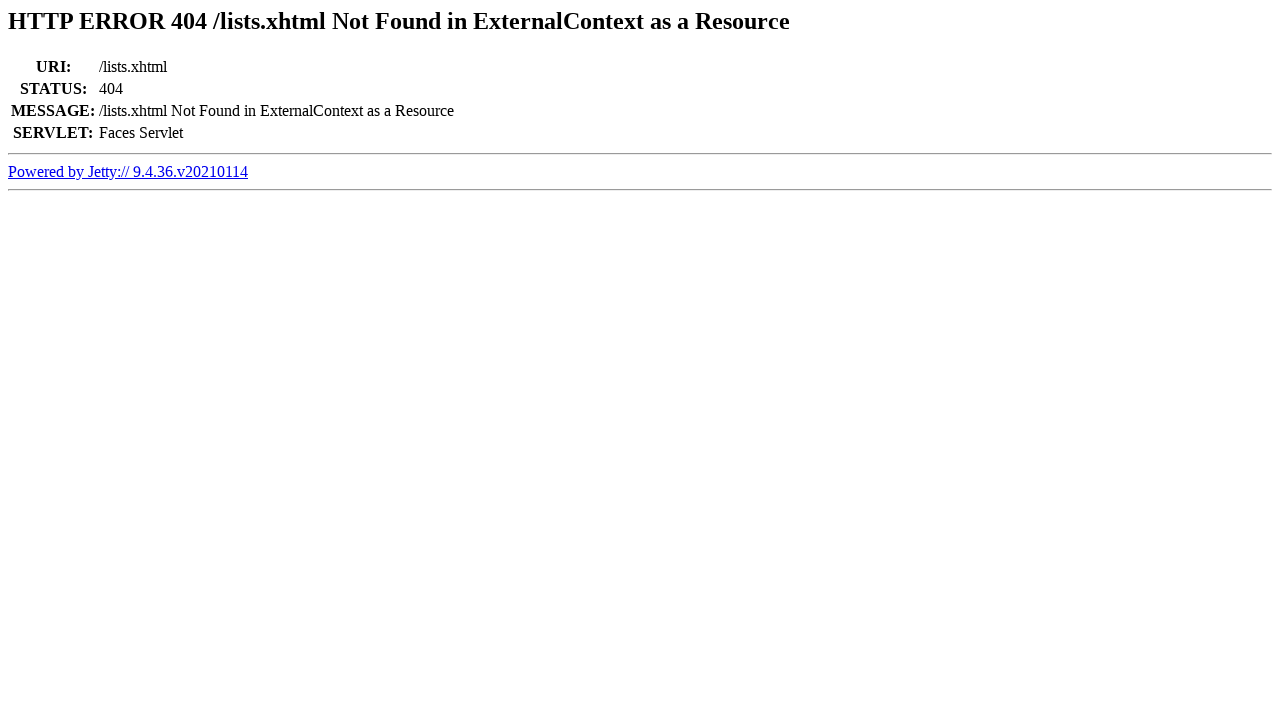

Navigated back from broken link check
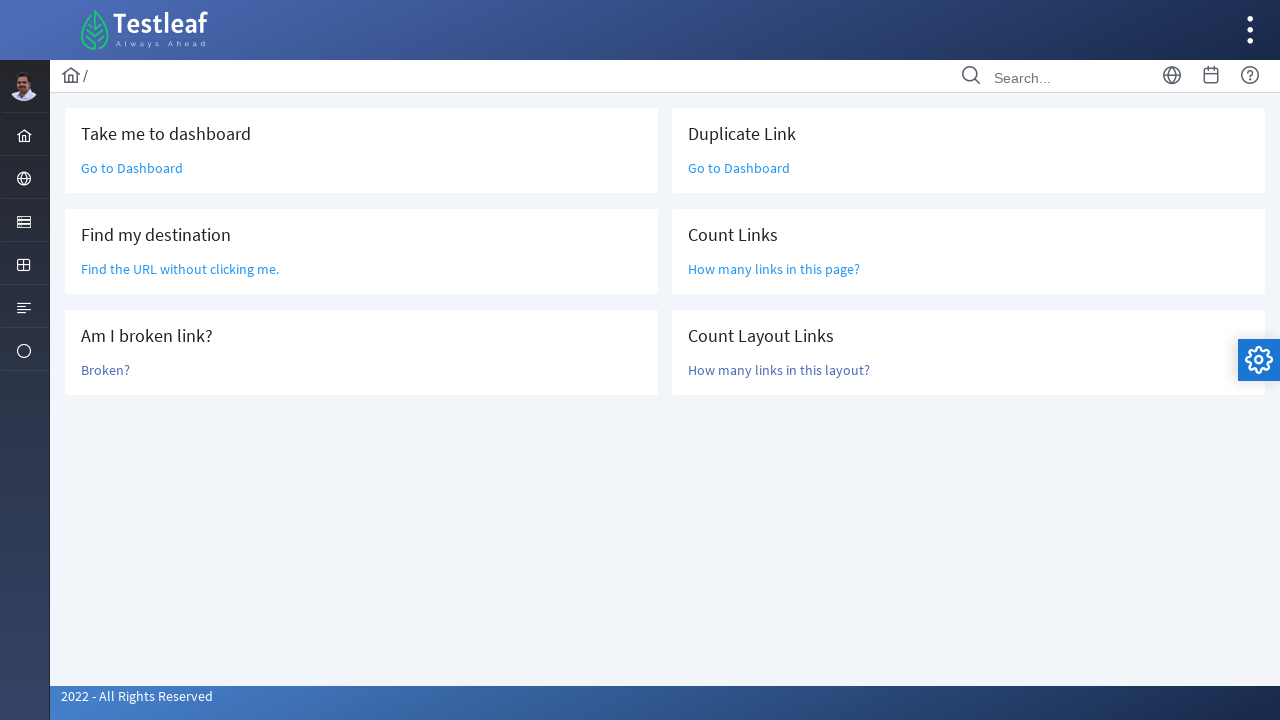

Clicked 'Go to Dashboard' link again (duplicate) at (132, 168) on a:text('Go to Dashboard')
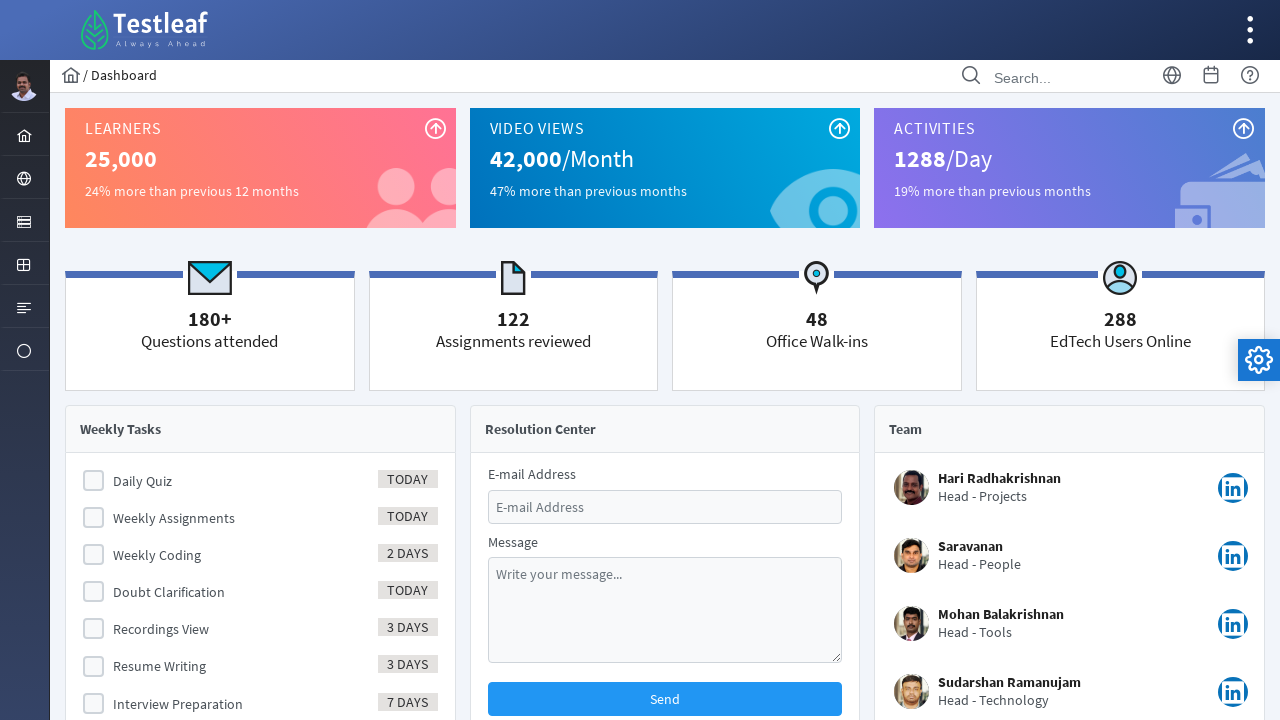

Navigated back to link practice page again
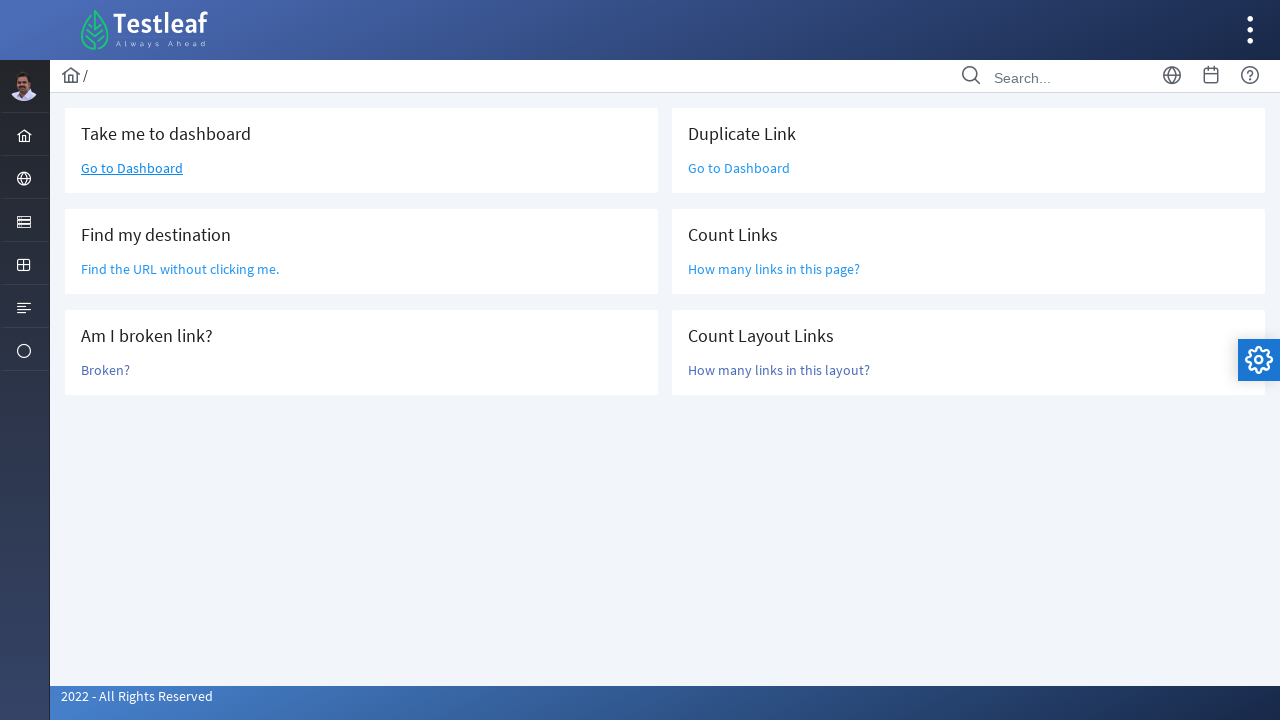

Located all links on the page
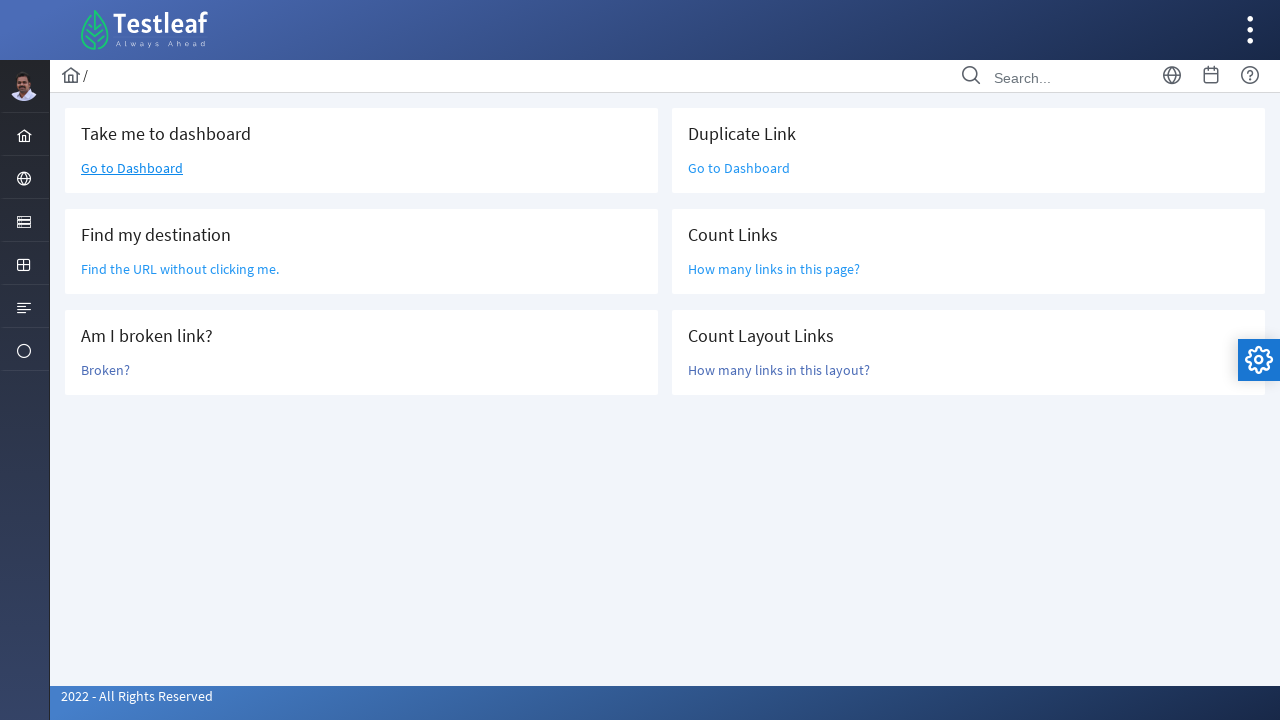

Counted total links on page: 47
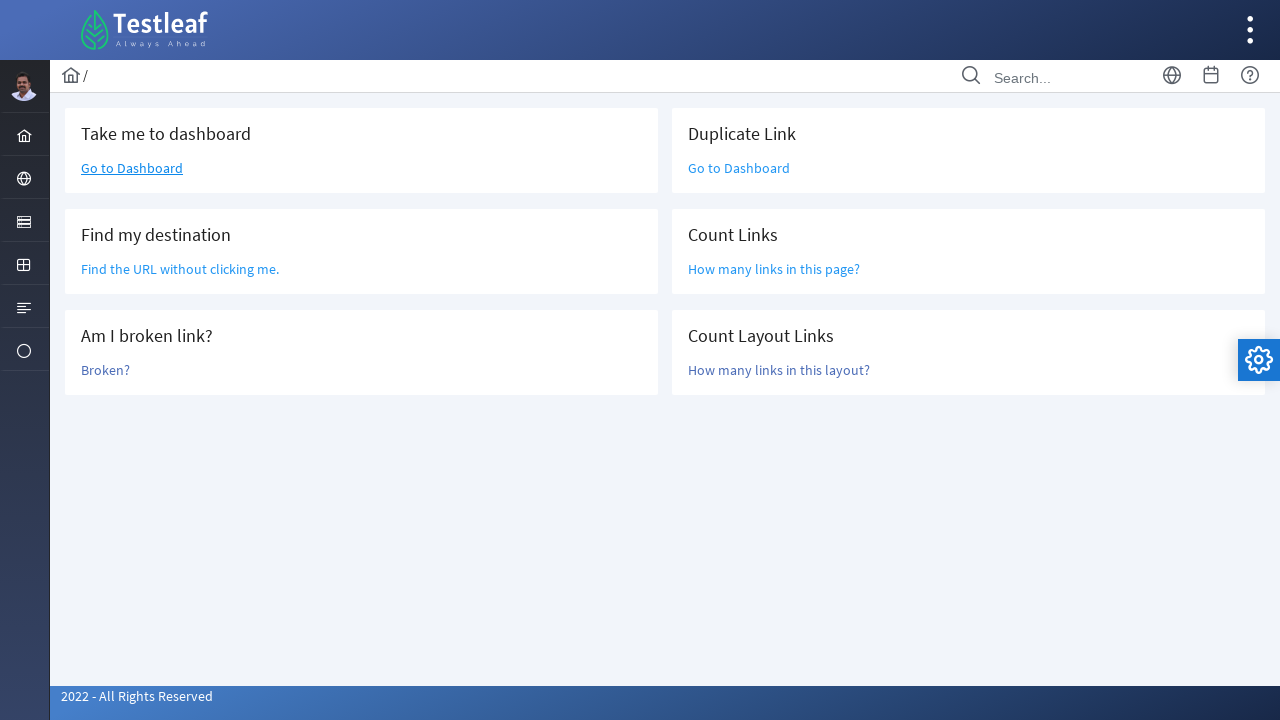

Located links within layout main content area
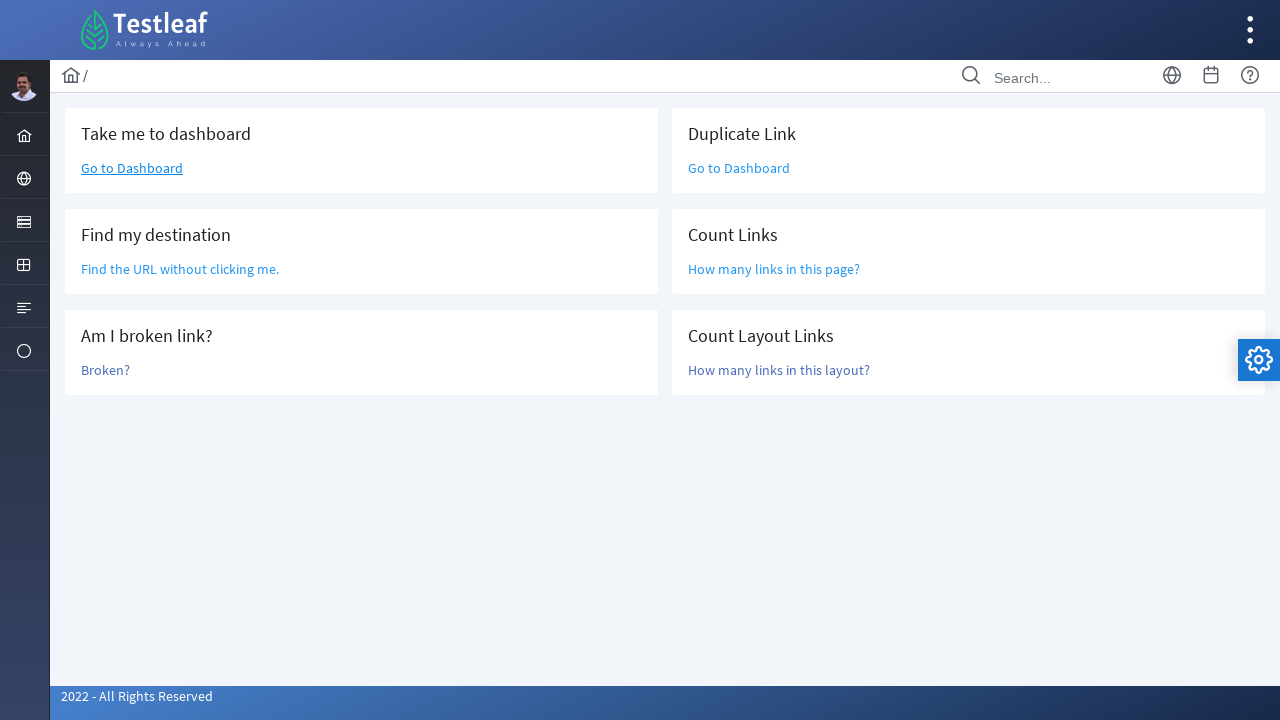

Counted links in layout main content area: 6
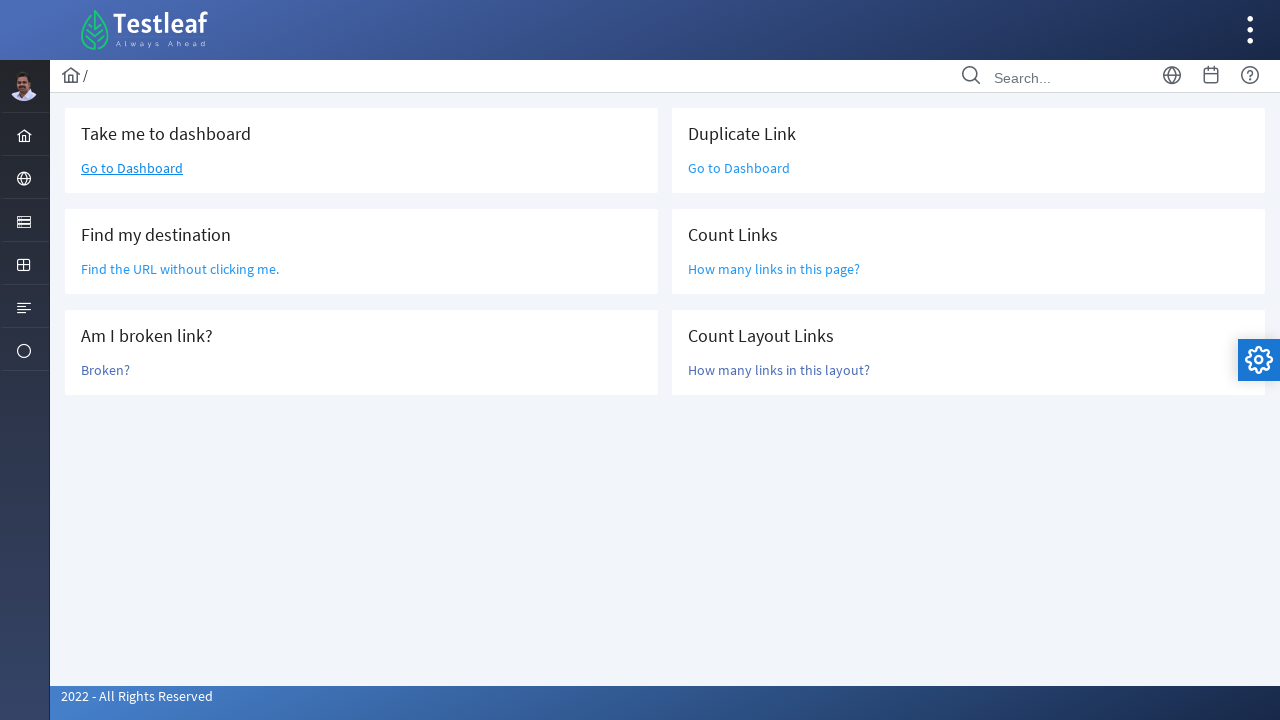

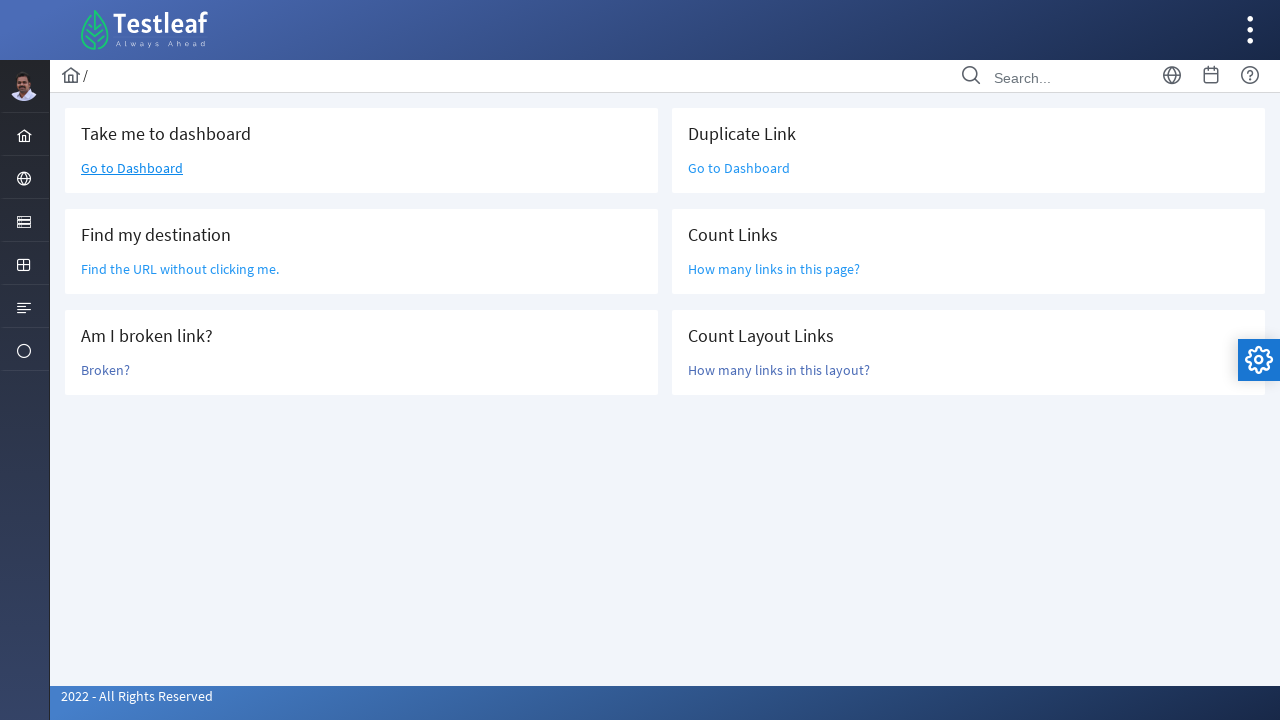